Tests the visibility state of hidden elements on the page by checking if specific paragraph elements are displayed or hidden

Starting URL: https://www.automationtesting.co.uk/hiddenElements.html

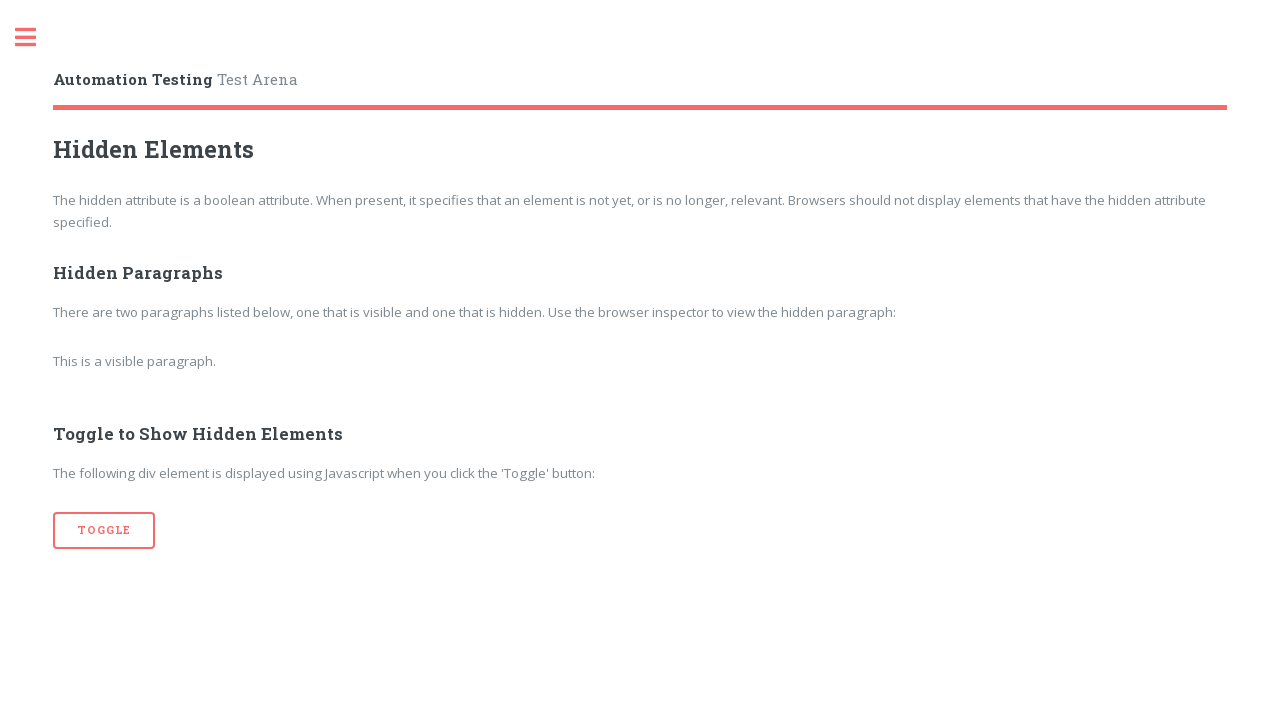

Navigated to hiddenElements test page
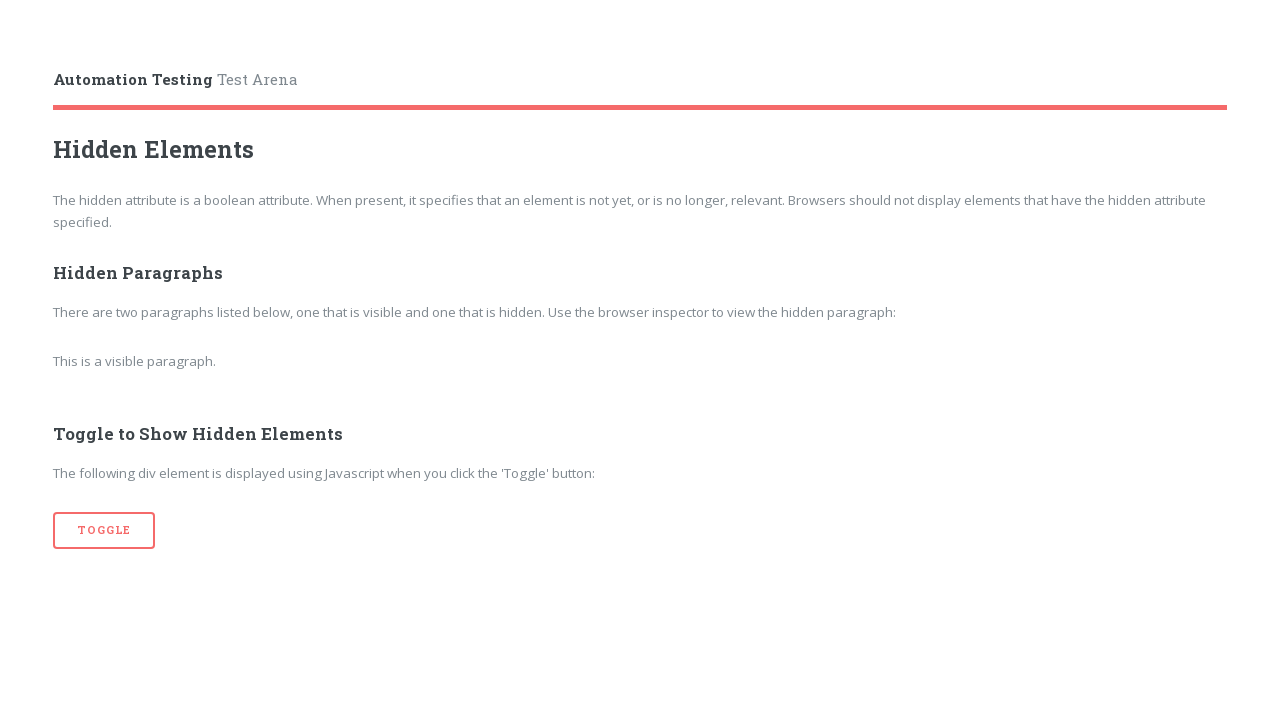

Checked visibility of second paragraph element: False
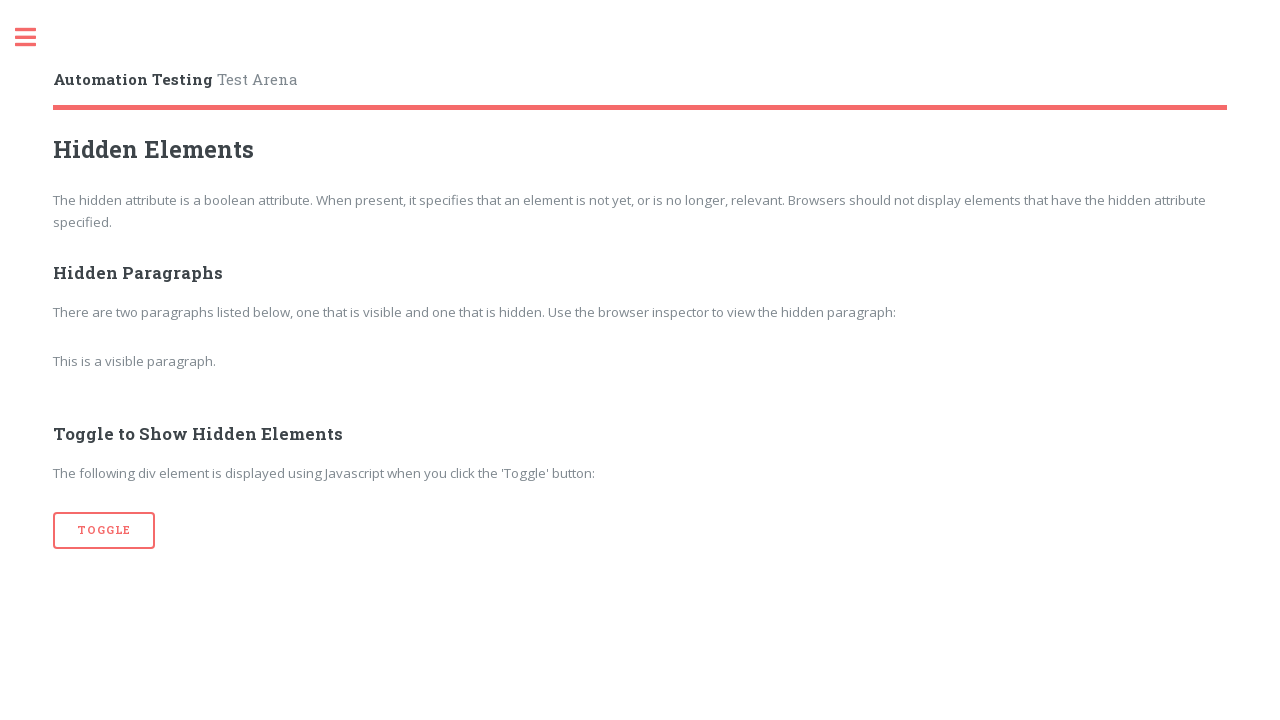

Checked visibility of third paragraph element: True
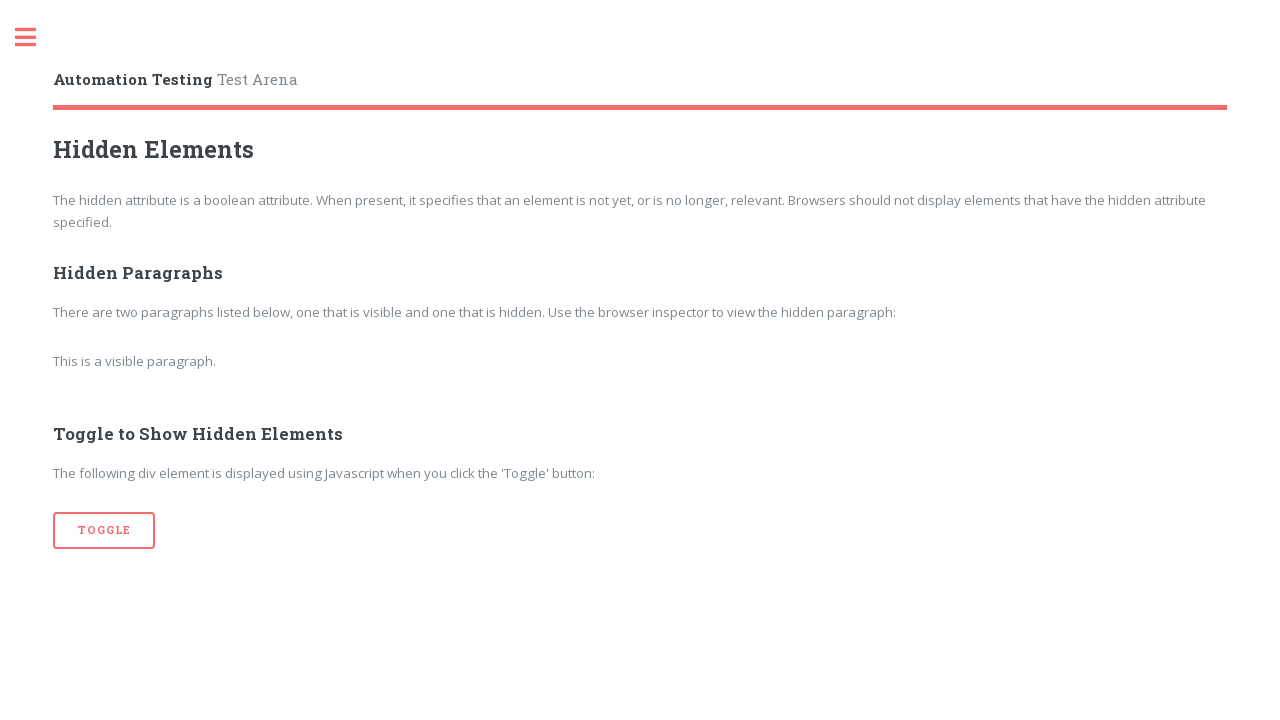

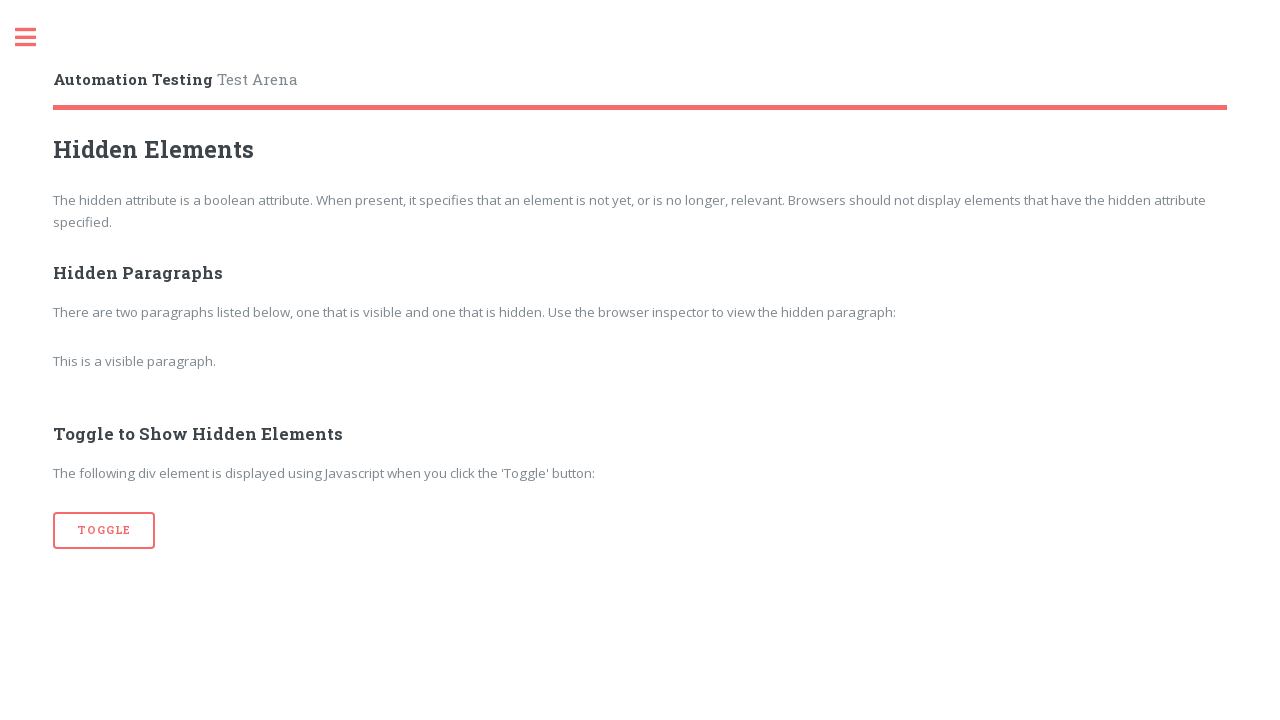